Tests a math quiz page by reading two numbers, calculating their sum, selecting the correct answer from a dropdown, and submitting the form

Starting URL: https://suninjuly.github.io/selects1.html

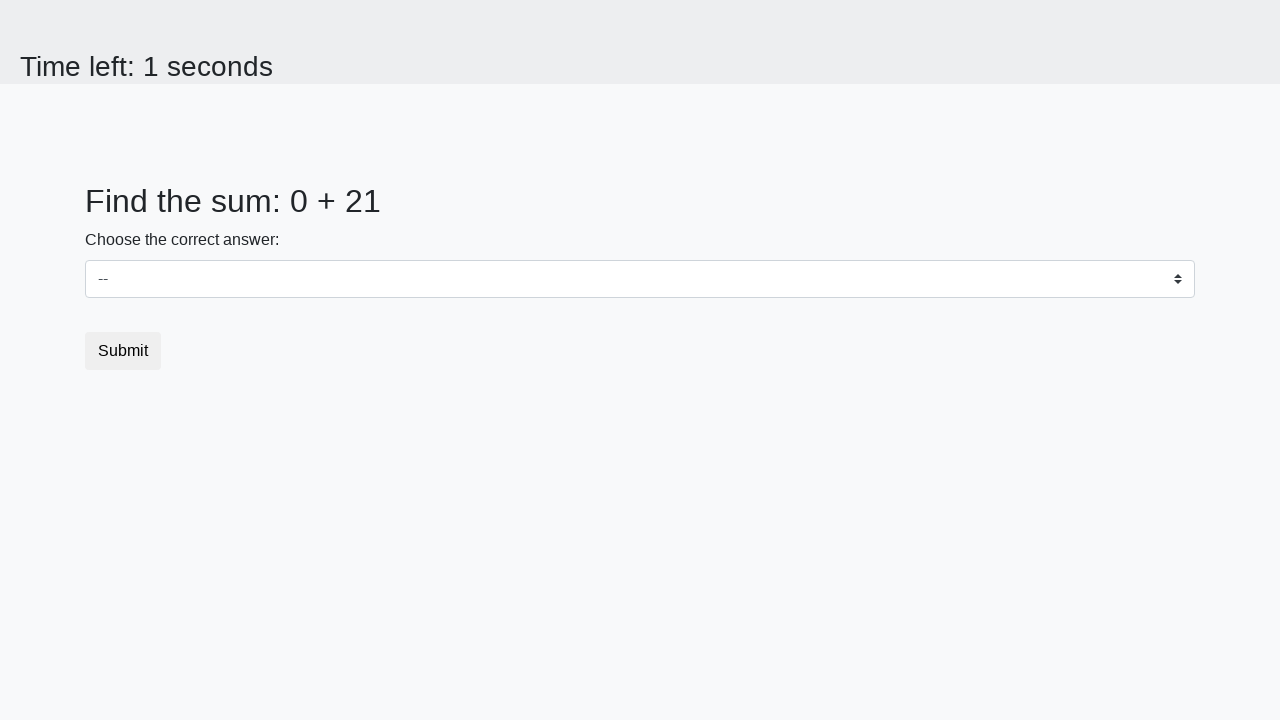

Retrieved first number from #num1 element
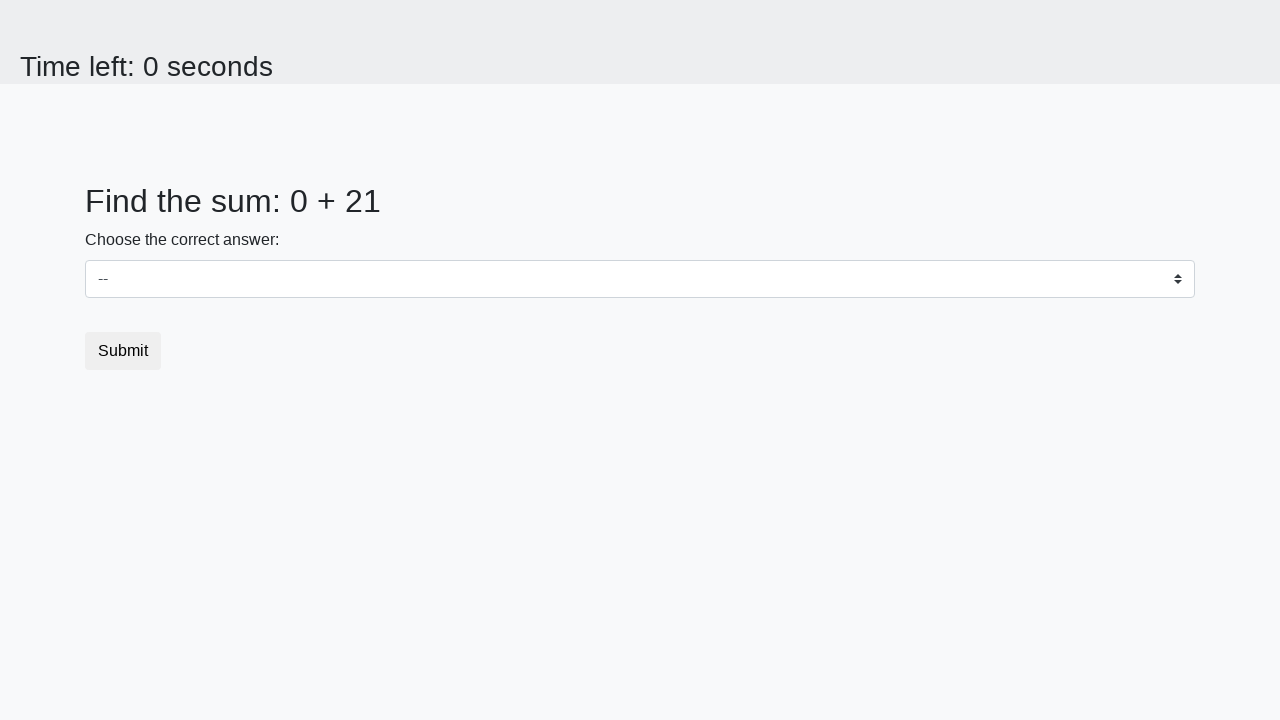

Converted first number to integer
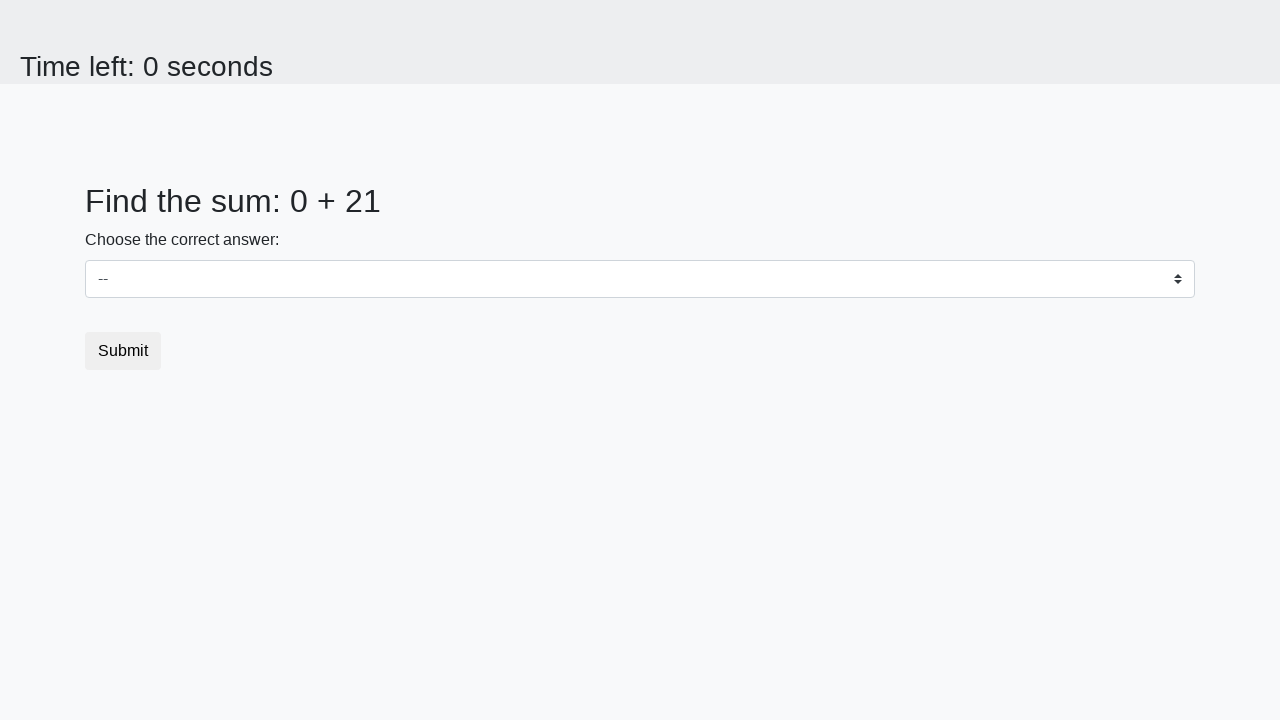

Retrieved second number from #num2 element
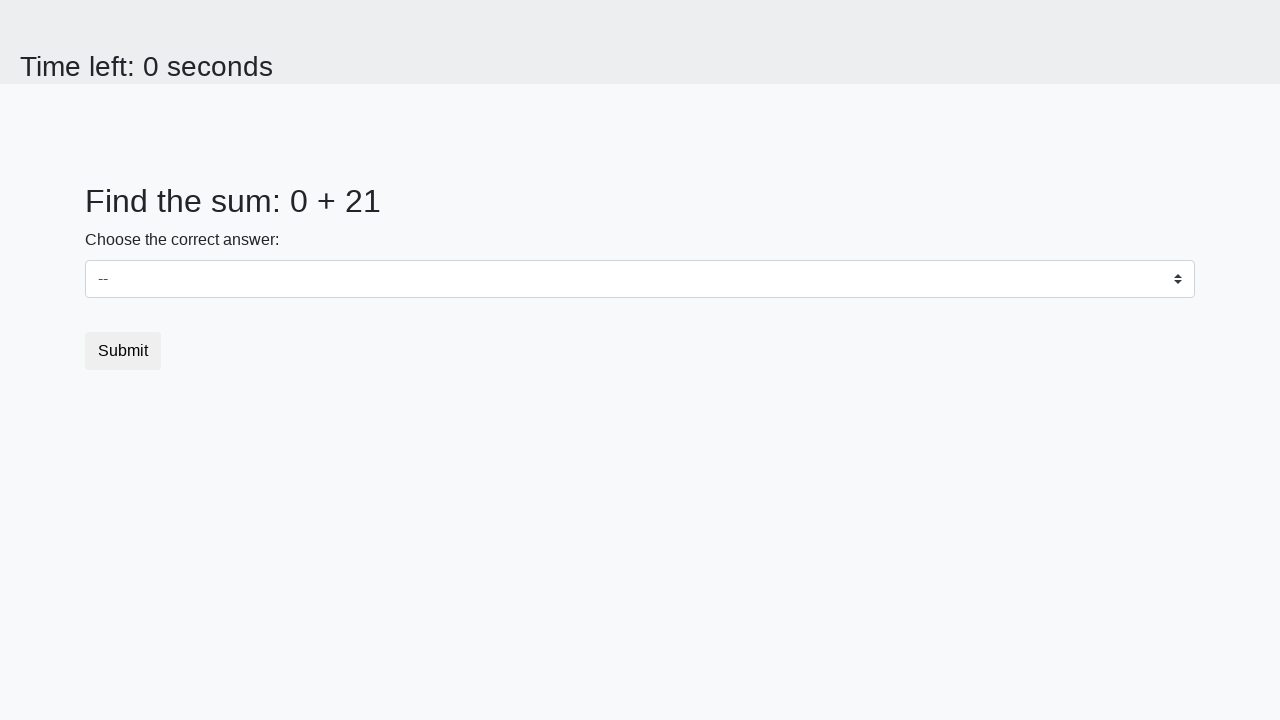

Converted second number to integer
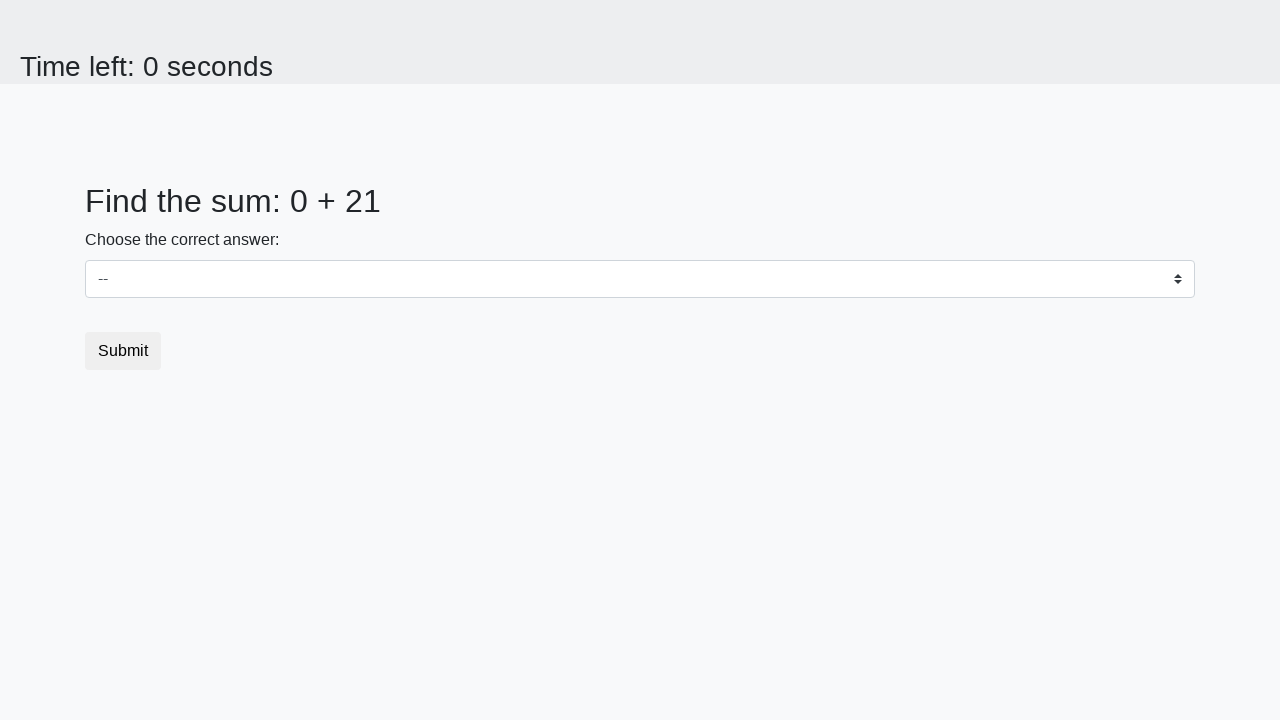

Calculated sum: 0 + 21 = 21
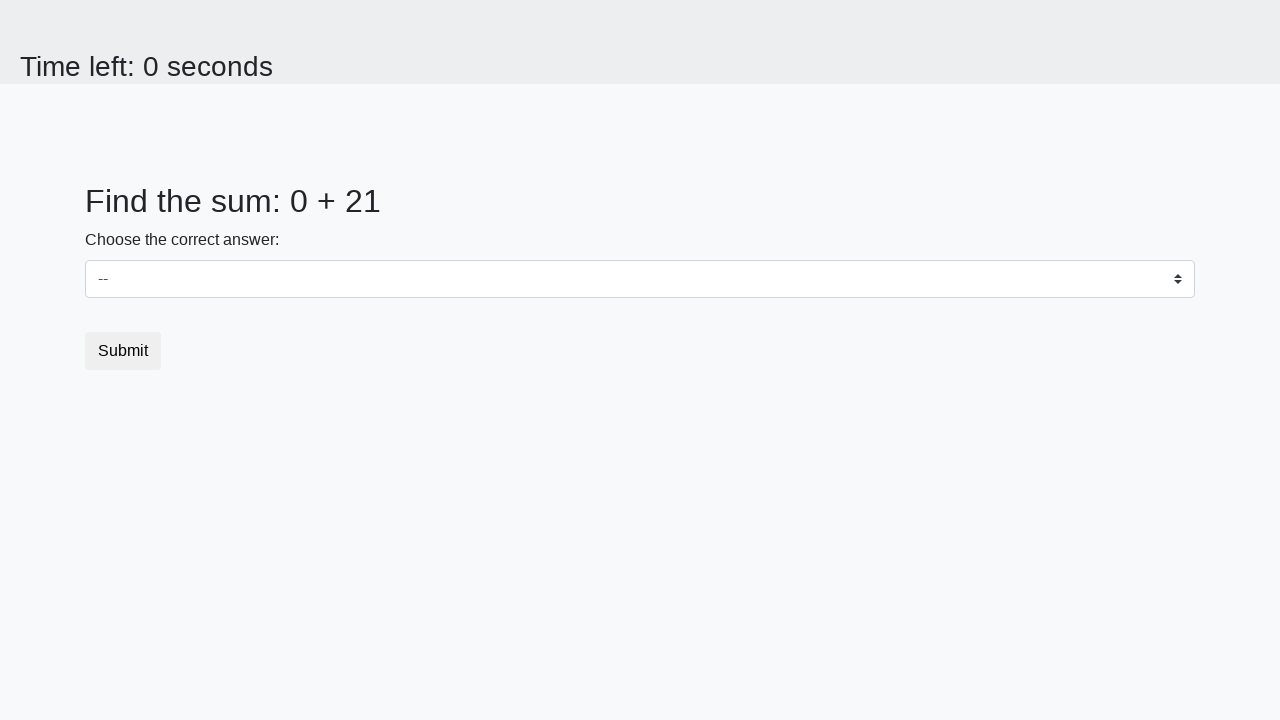

Selected answer '21' from dropdown on select
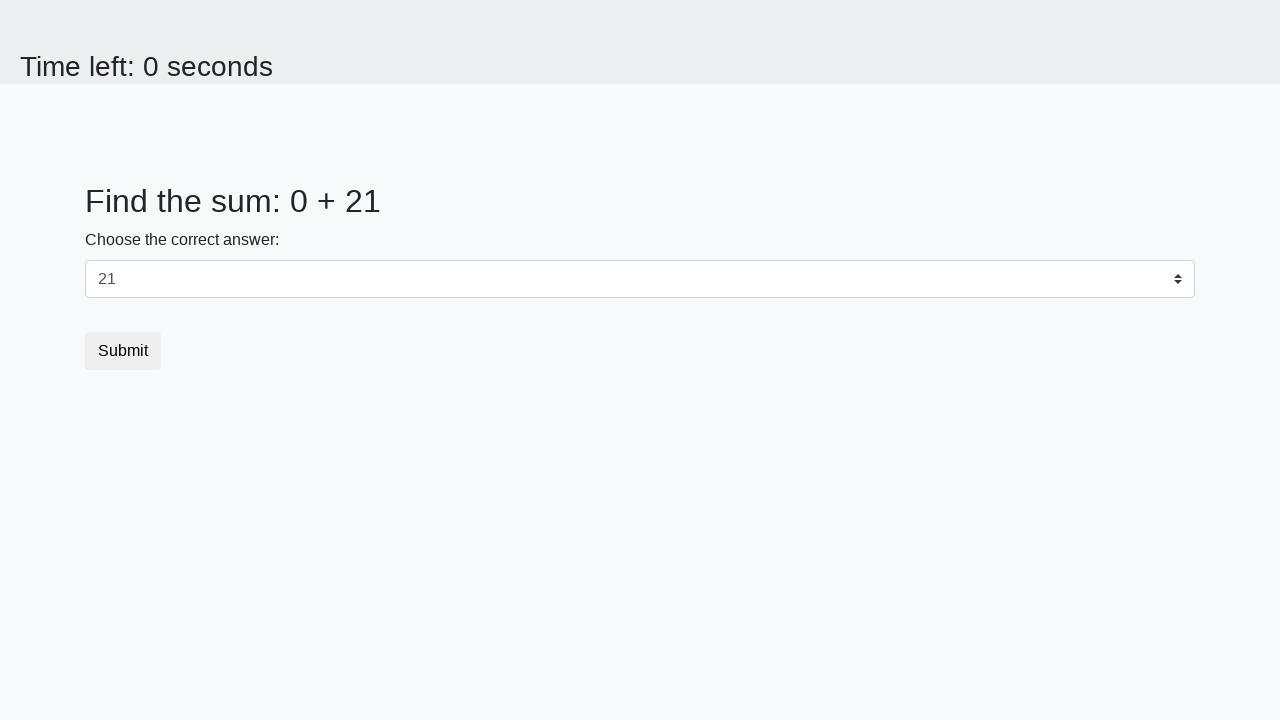

Clicked submit button at (123, 351) on .btn.btn-default
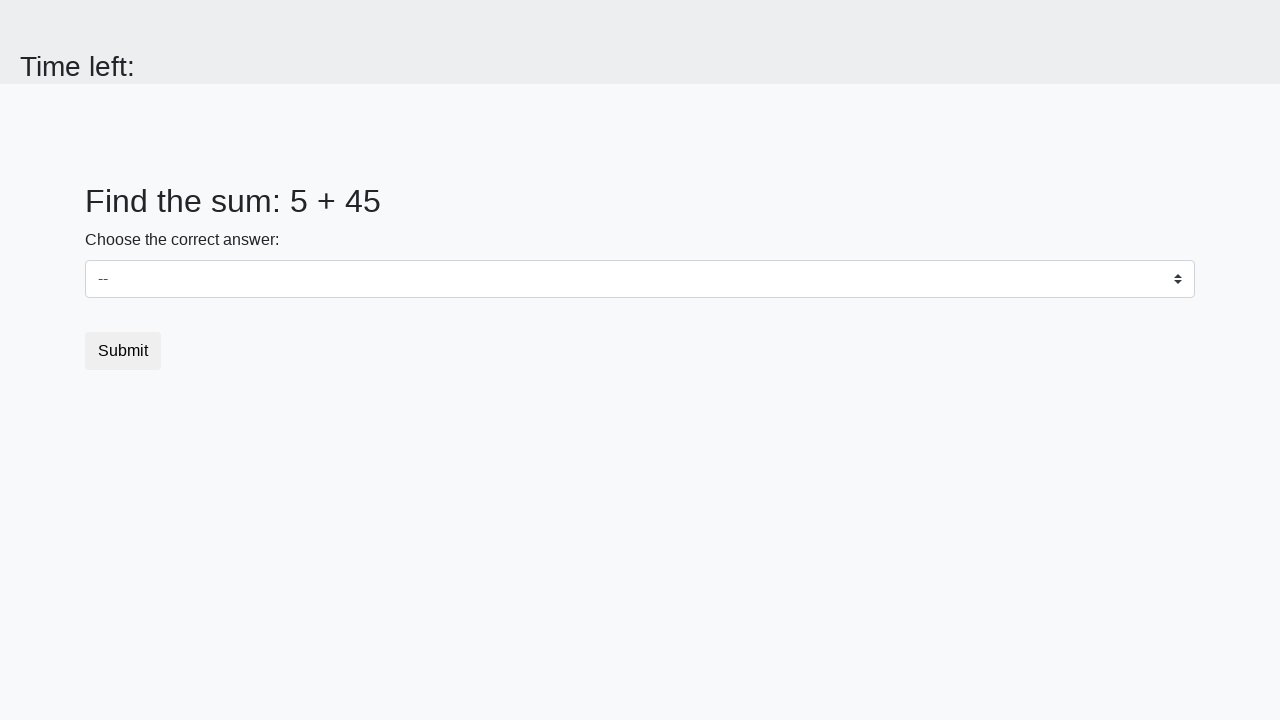

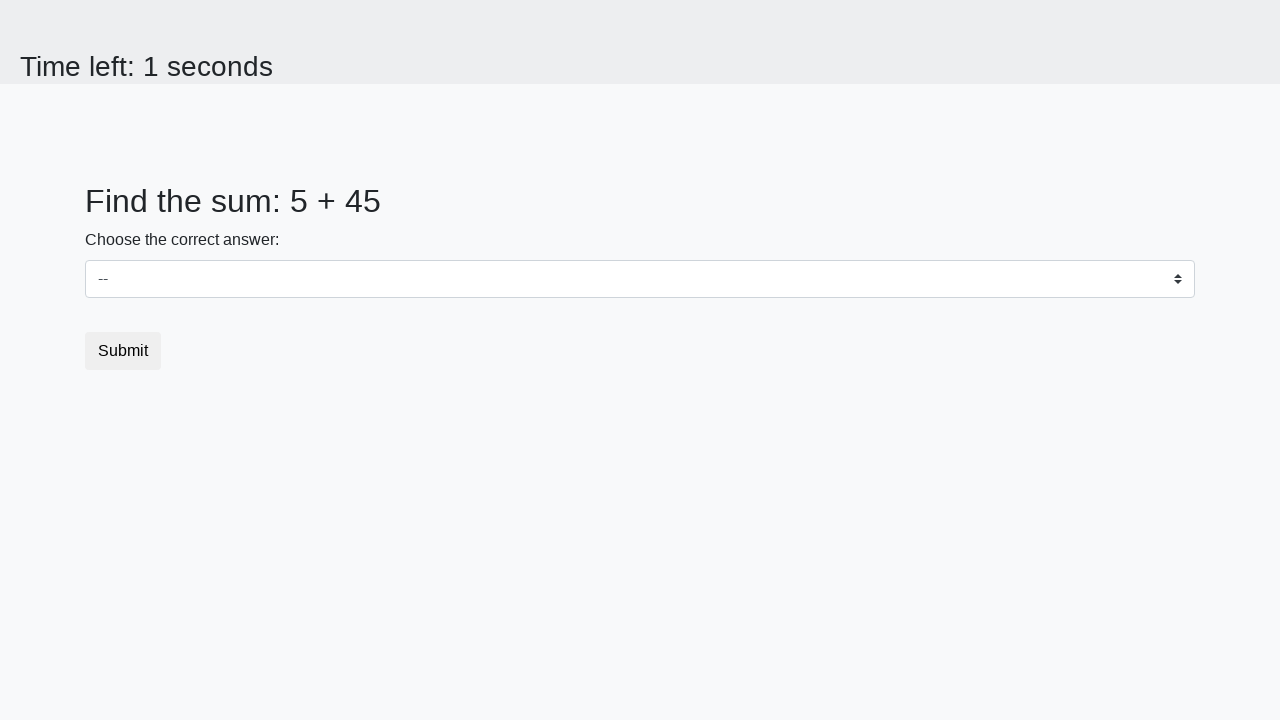